Tests modal dialog functionality by opening a small modal and then closing it

Starting URL: https://demoqa.com/modal-dialogs

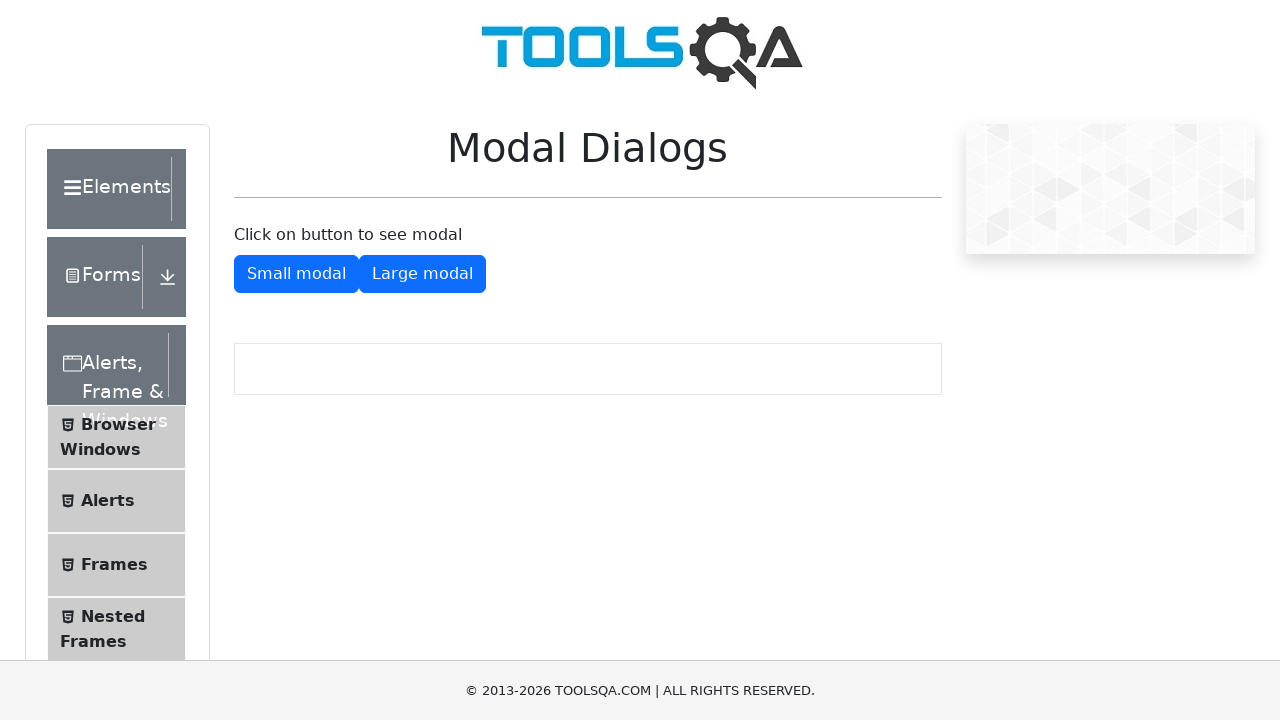

Clicked button to open small modal dialog at (296, 274) on #showSmallModal
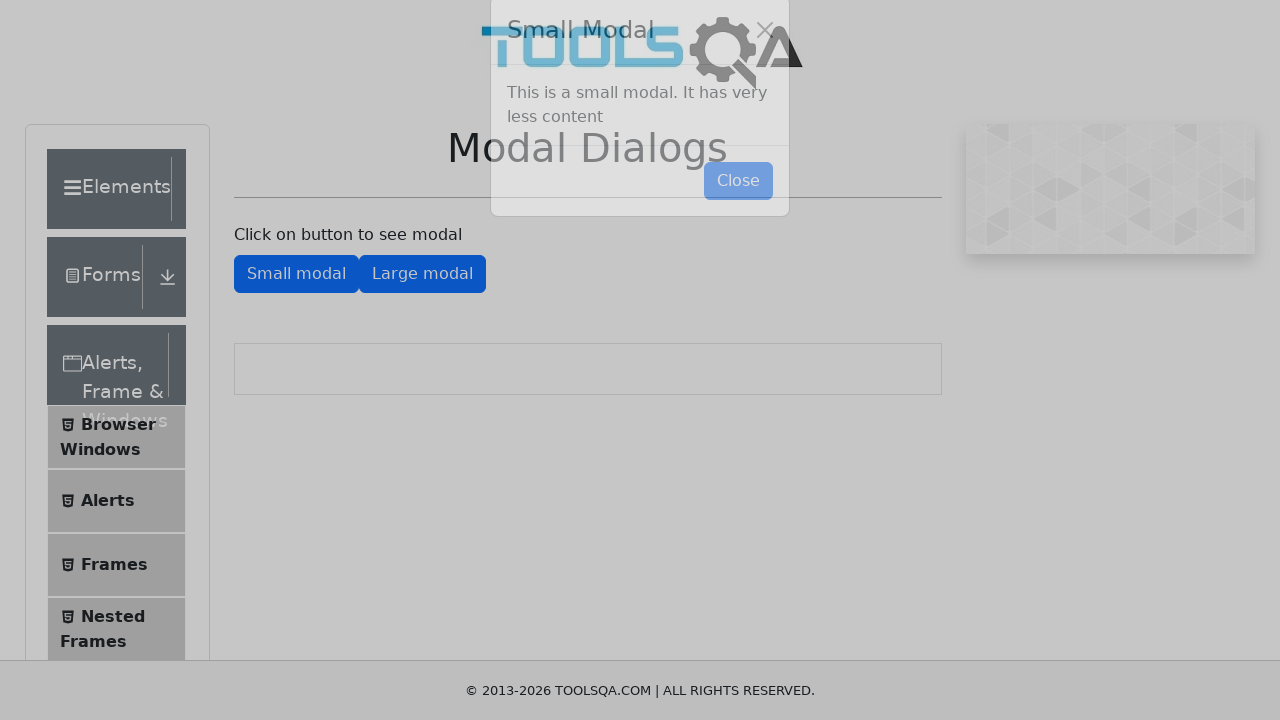

Modal dialog appeared and is now visible
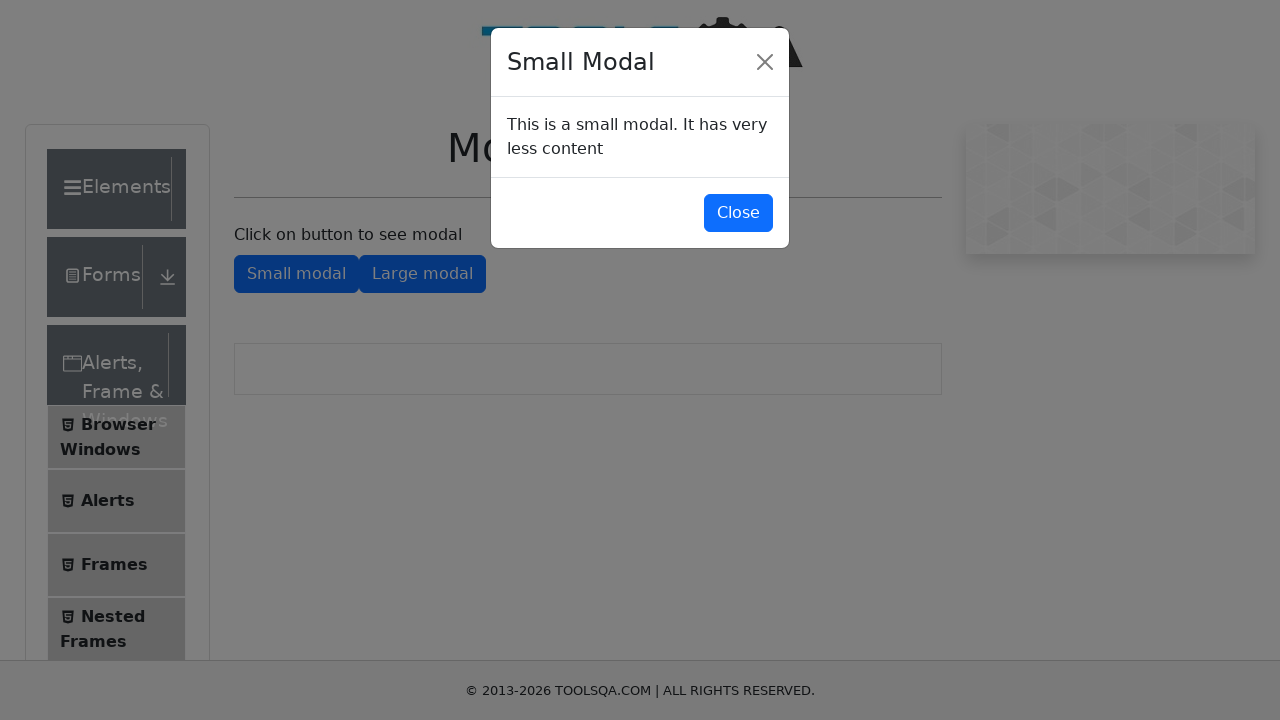

Clicked Close button to dismiss modal dialog at (738, 214) on button:has-text('Close')
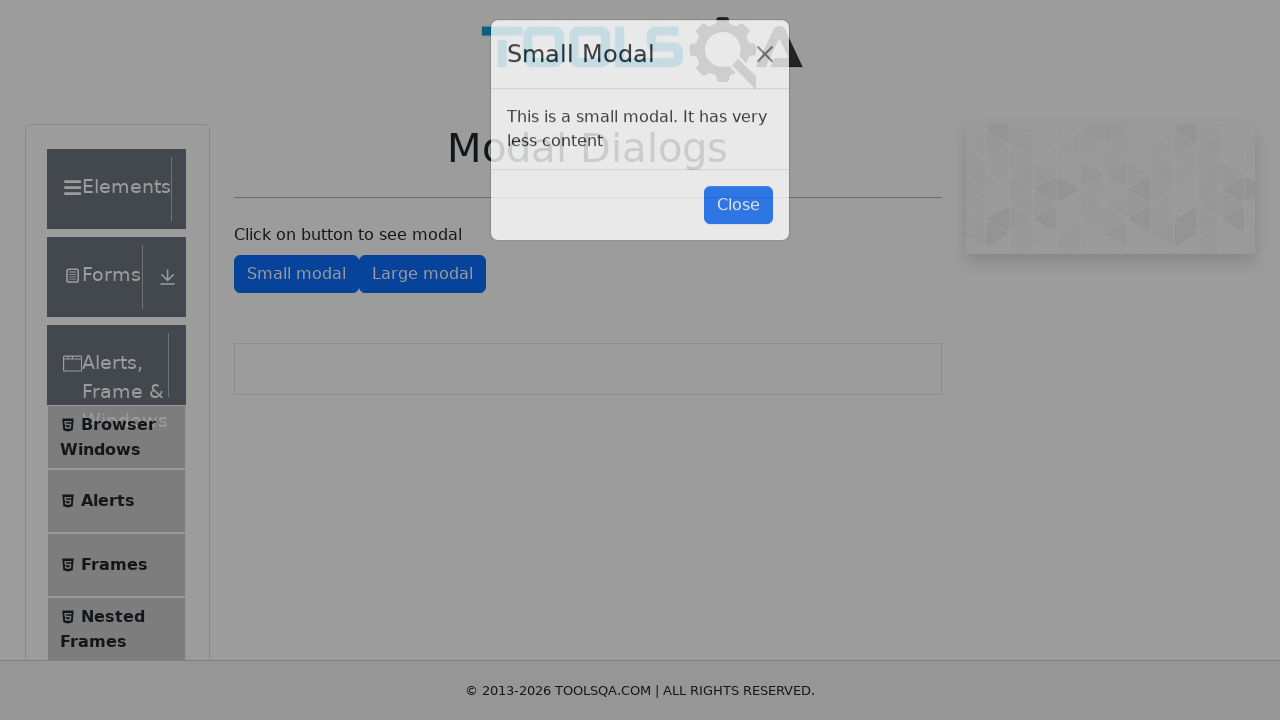

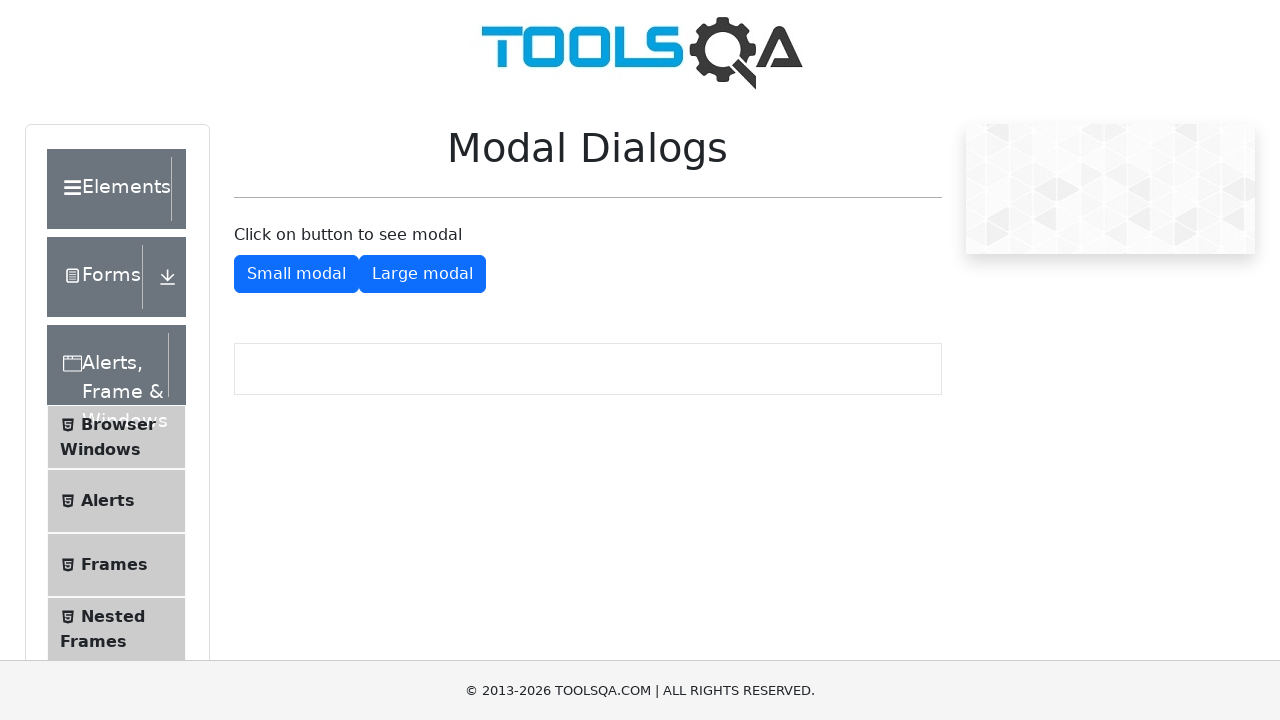